Tests handling multiple windows and alerts by opening new tabs, switching between them, and interacting with different alert types

Starting URL: https://www.hyrtutorials.com/p/window-handles-practice.html

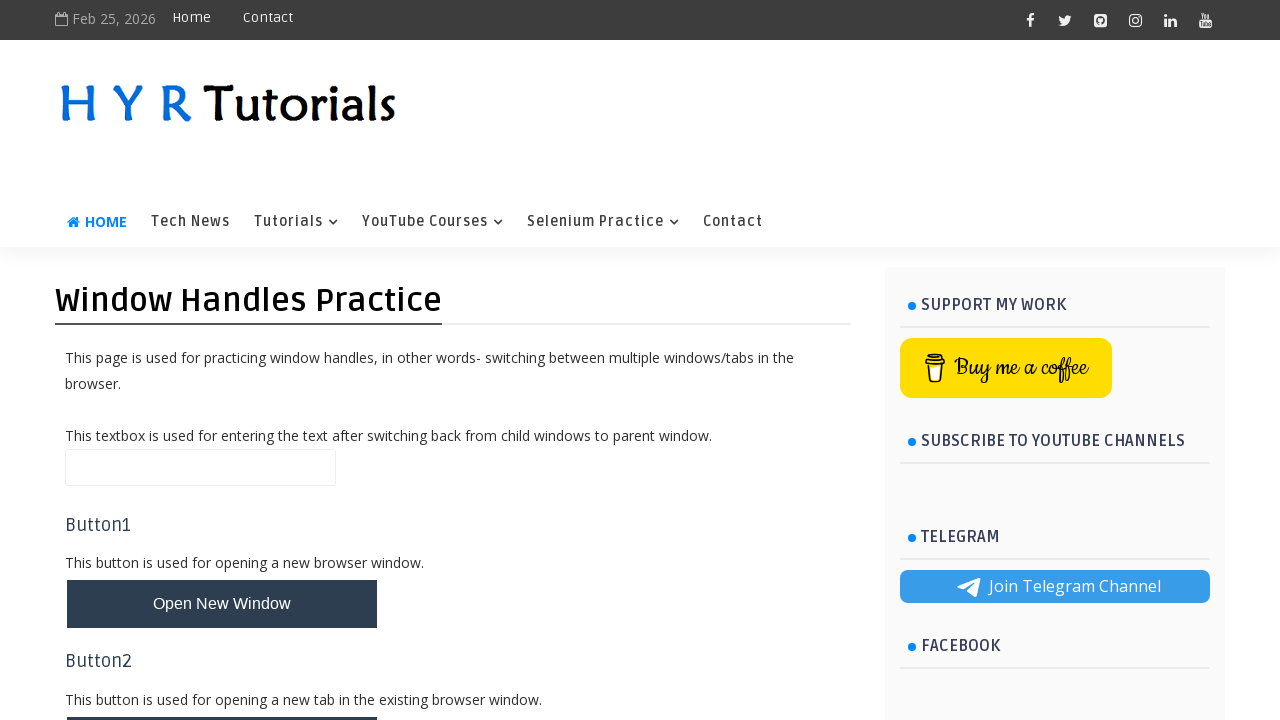

Clicked button to open new tab at (222, 696) on button#newTabBtn
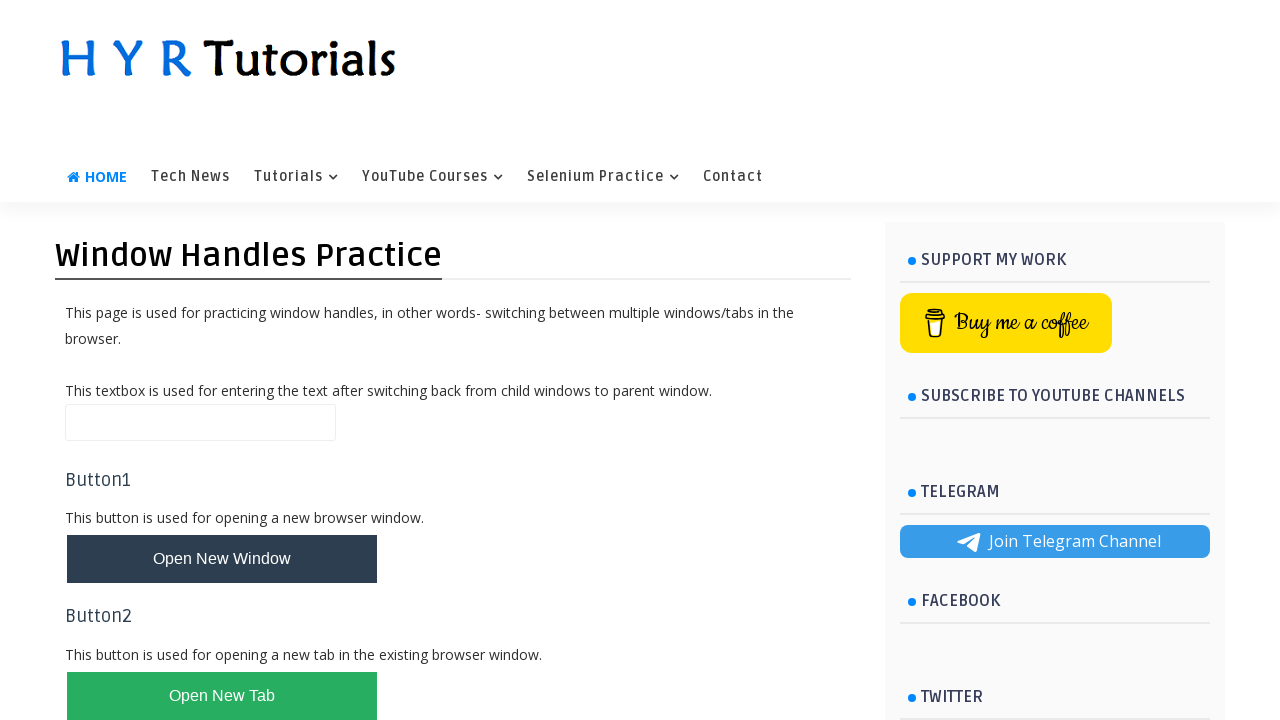

New tab/page opened and captured
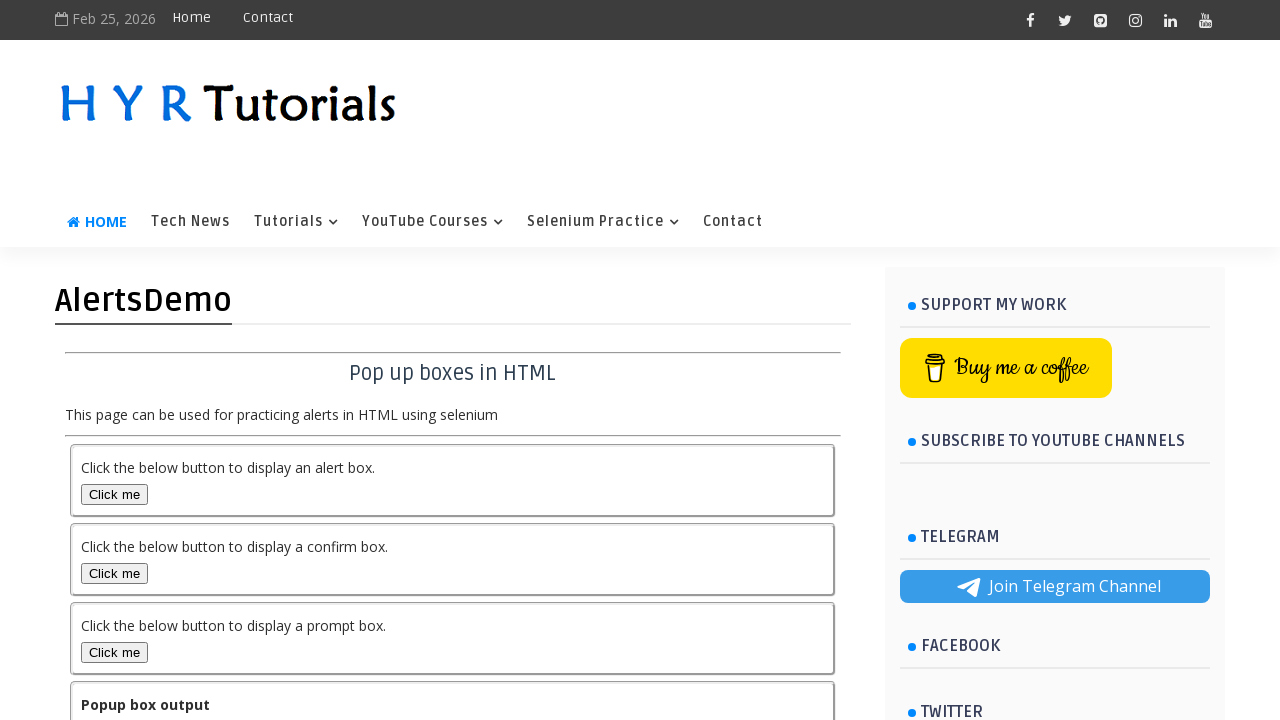

Clicked alert box button and accepted alert at (114, 494) on #alertBox
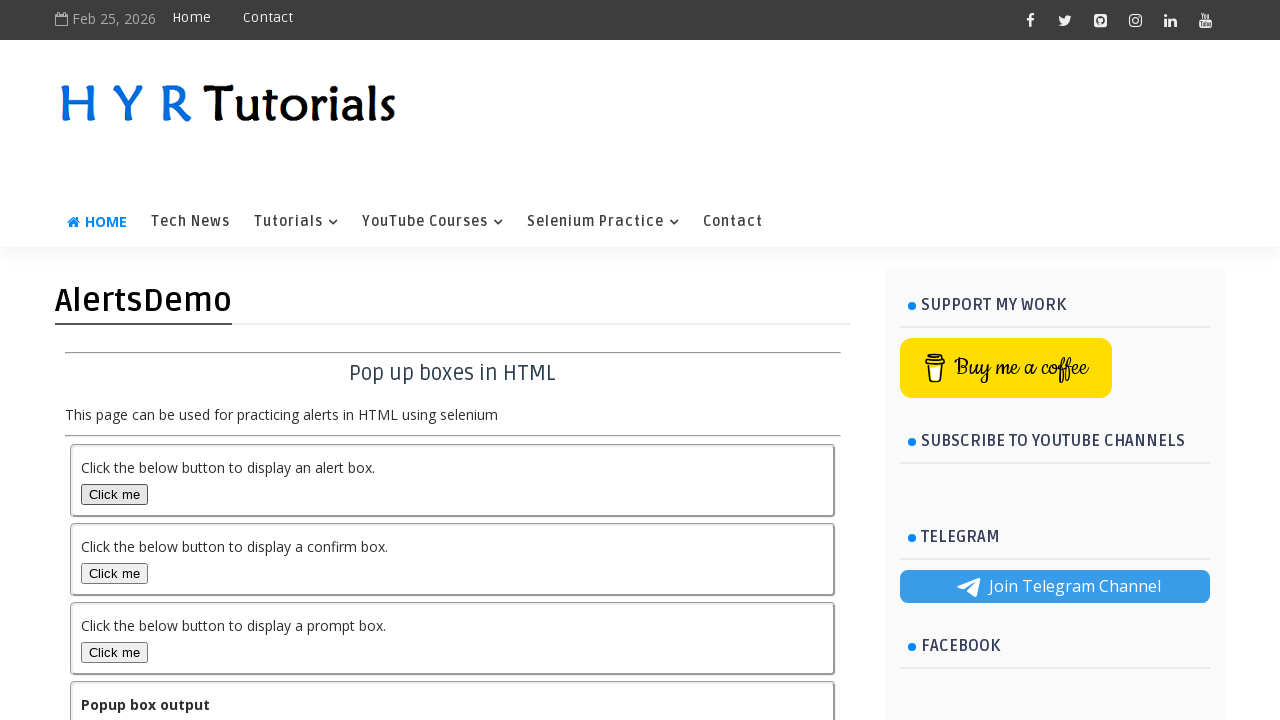

Clicked prompt box button and entered 'alert alert test' at (114, 652) on #promptBox
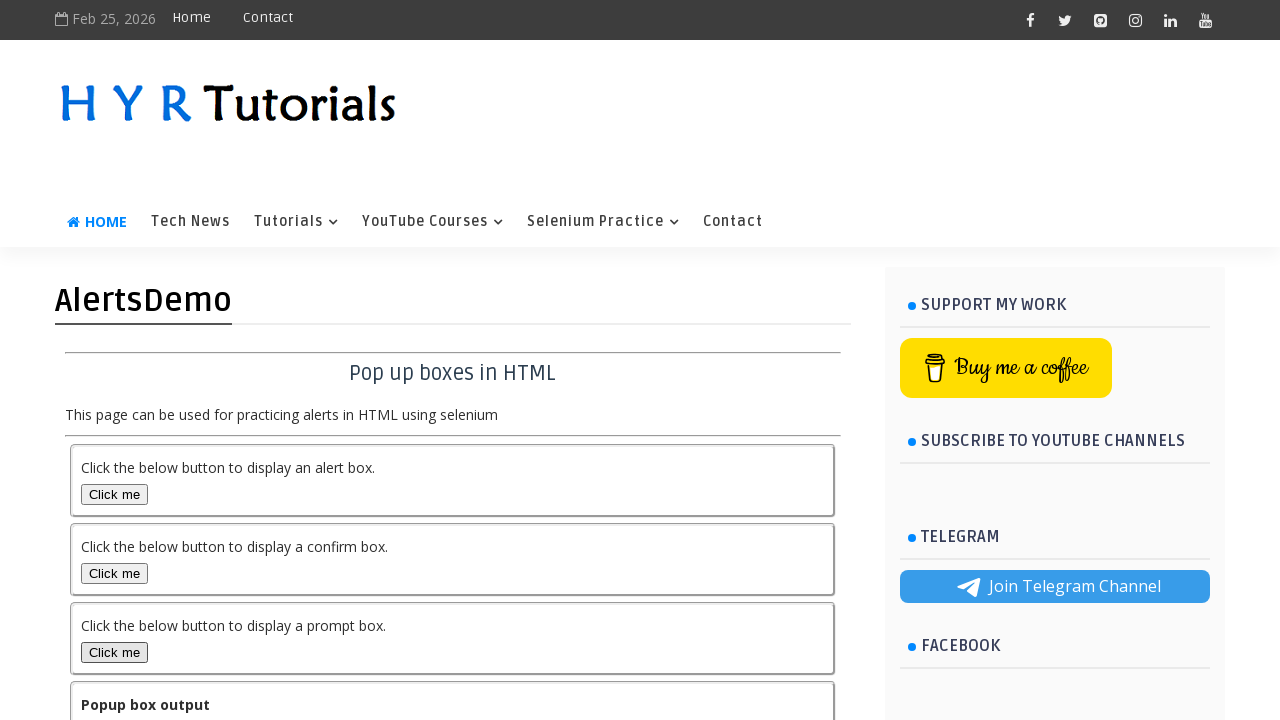

Clicked confirm box button and dismissed the alert at (114, 573) on #confirmBox
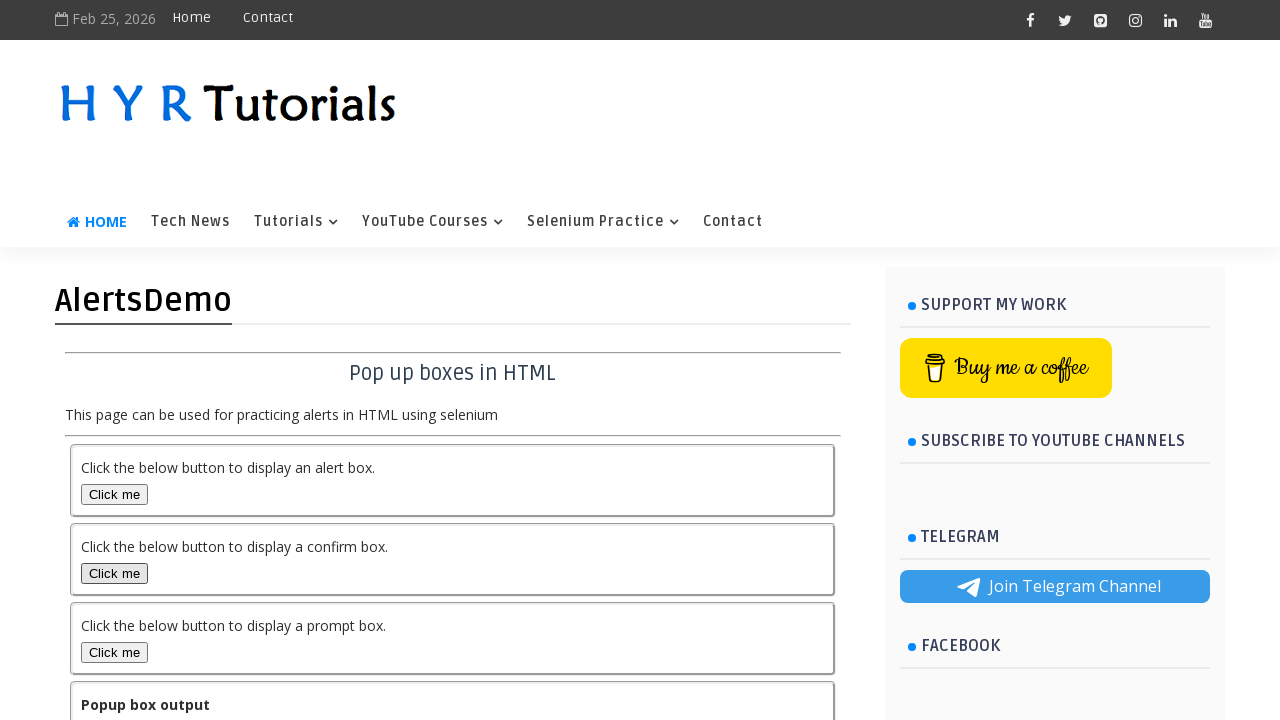

Switched back to original window and clicked new window button at (222, 559) on button#newWindowBtn
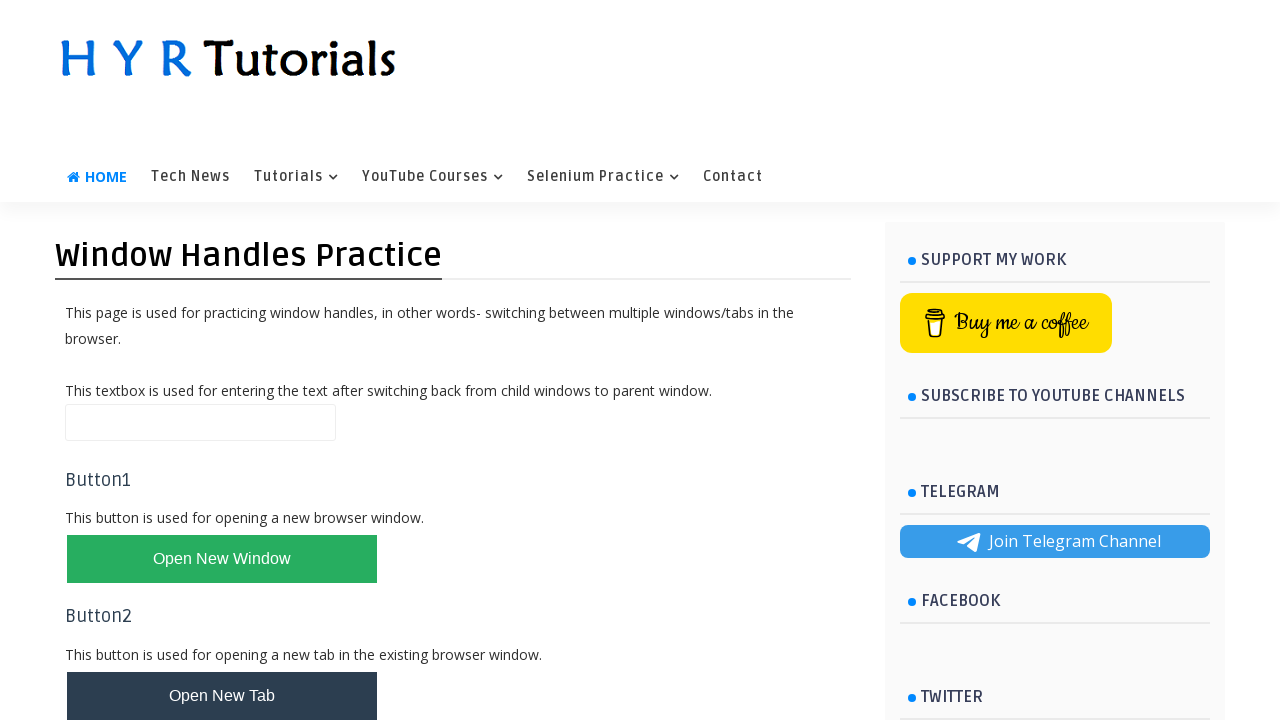

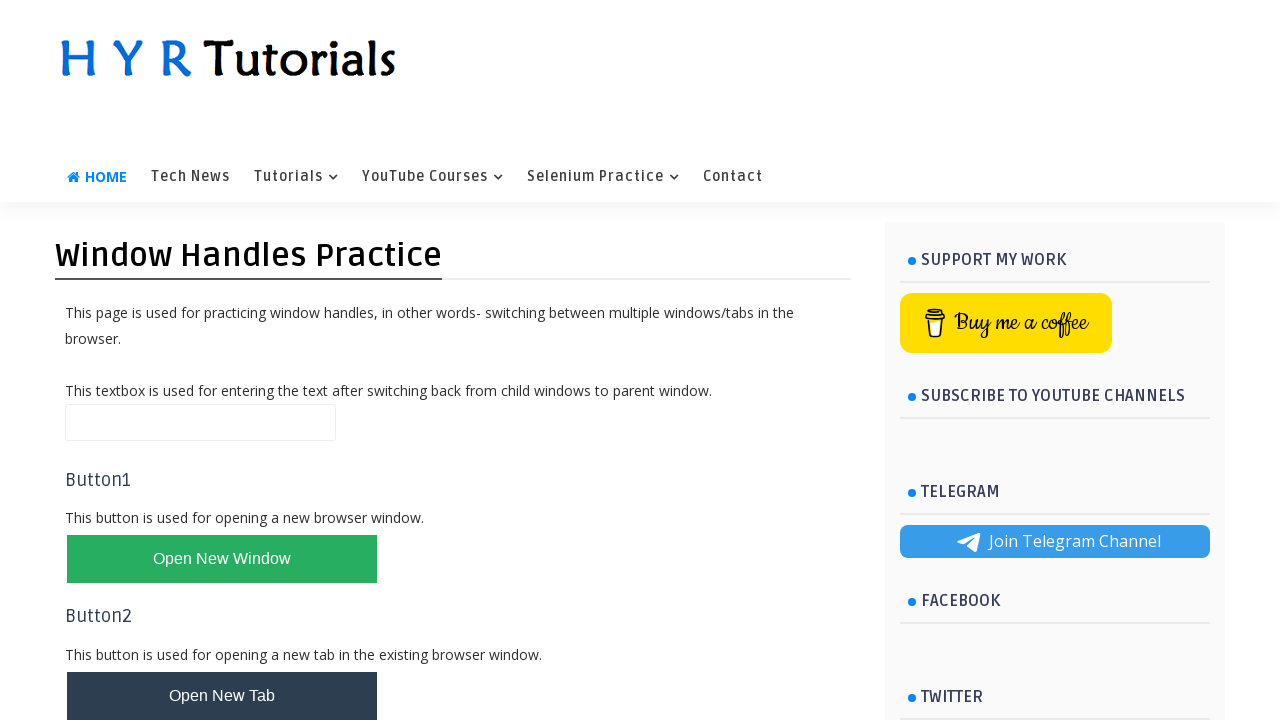